Tests dropdown menu interaction by clicking a dropdown button, waiting for a link to become clickable, and then clicking on the Facebook link

Starting URL: https://omayo.blogspot.com/

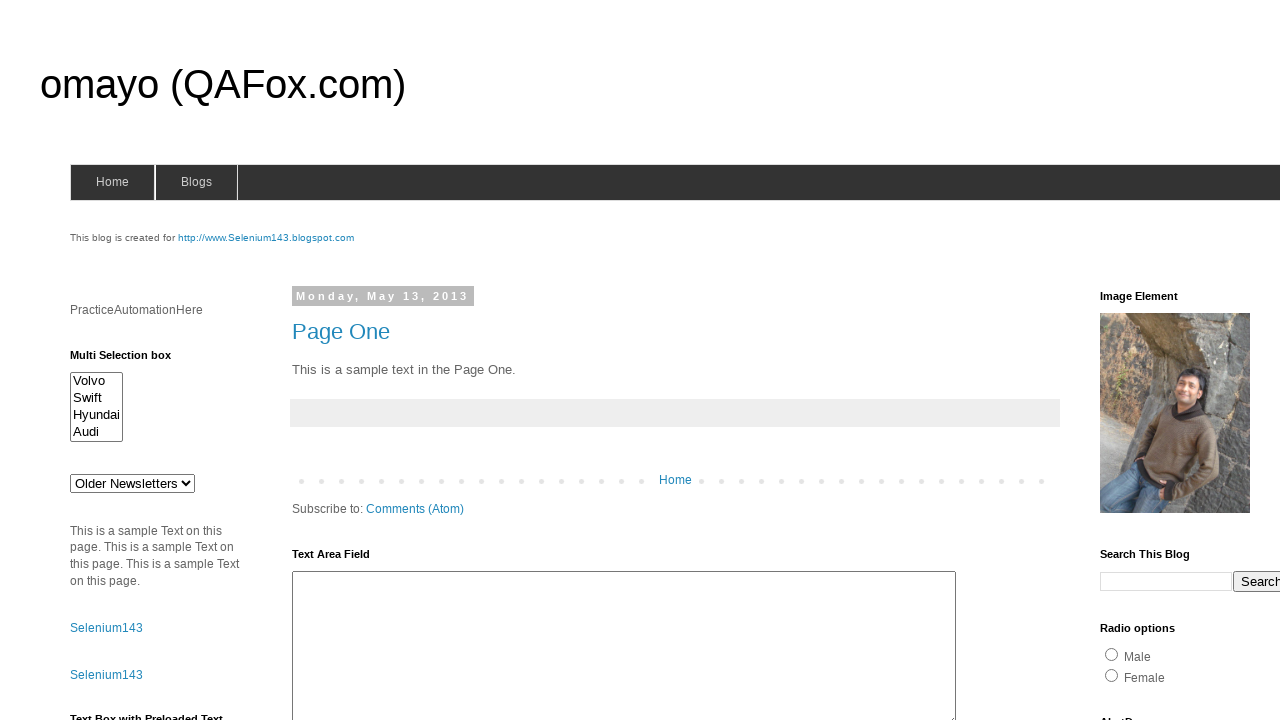

Clicked dropdown button to open menu at (1227, 360) on button.dropbtn
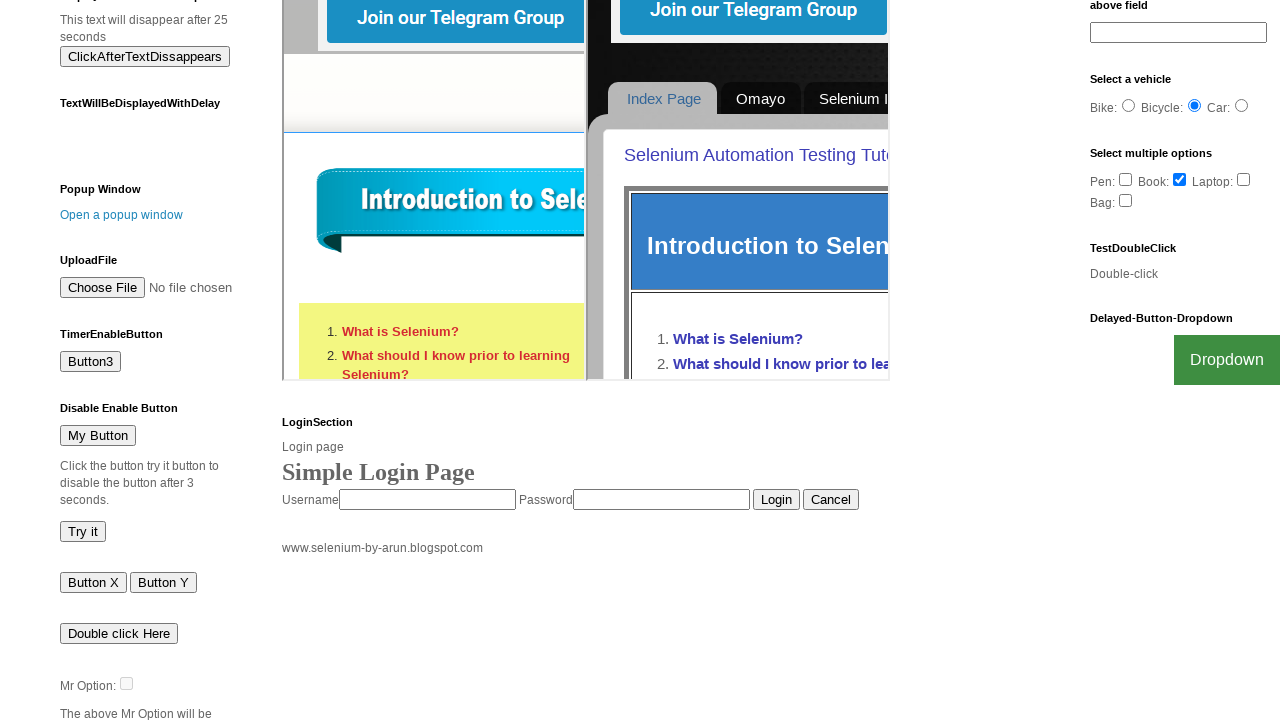

Waited for Facebook link to become visible
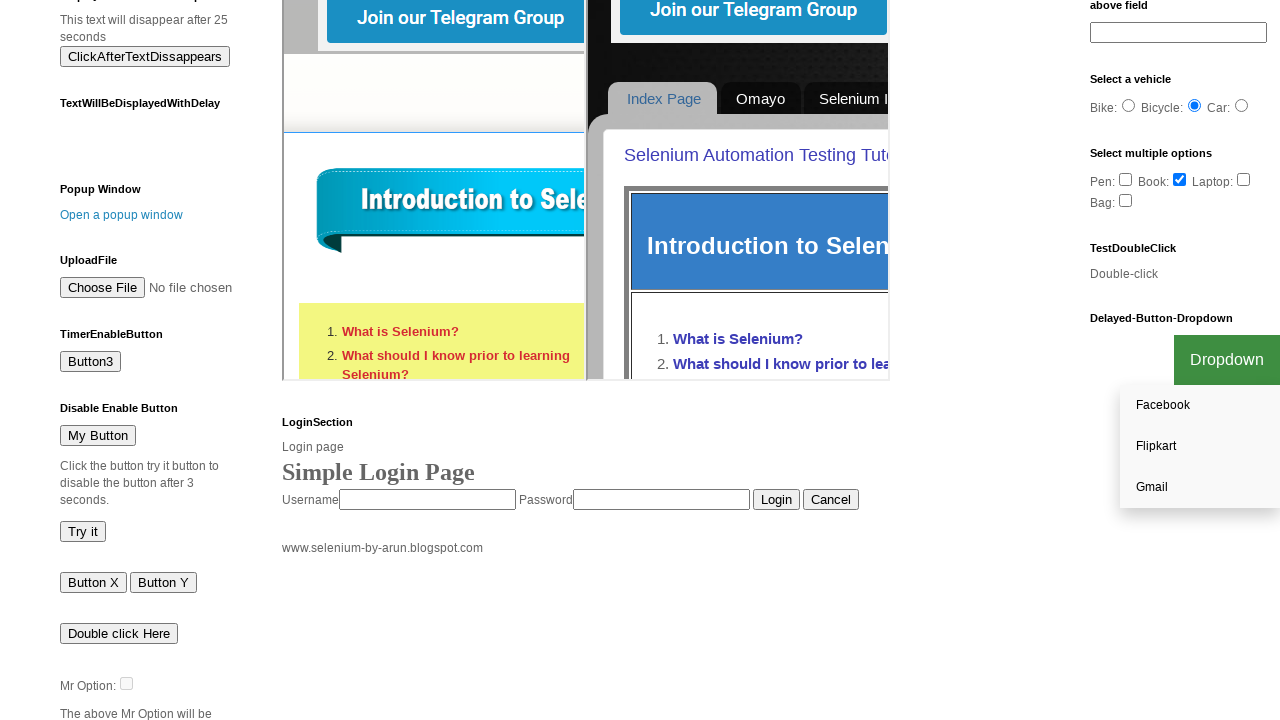

Clicked on Facebook link at (1200, 406) on a:text('Facebook')
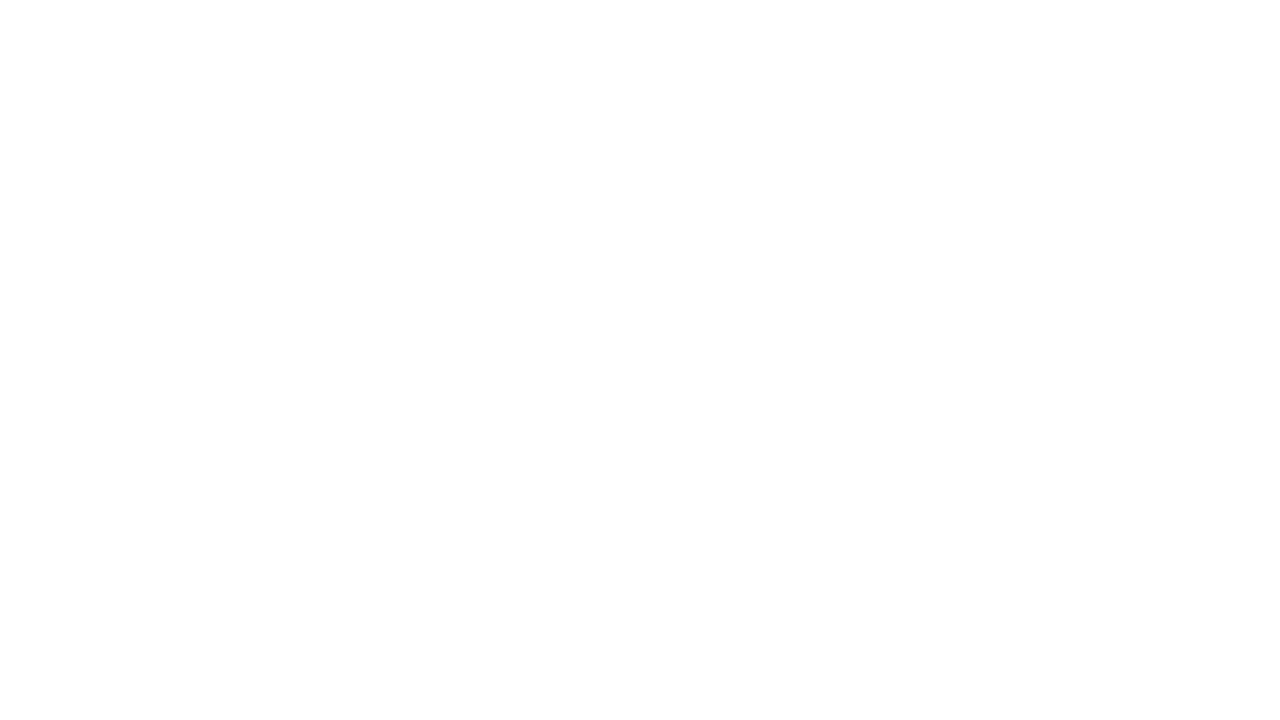

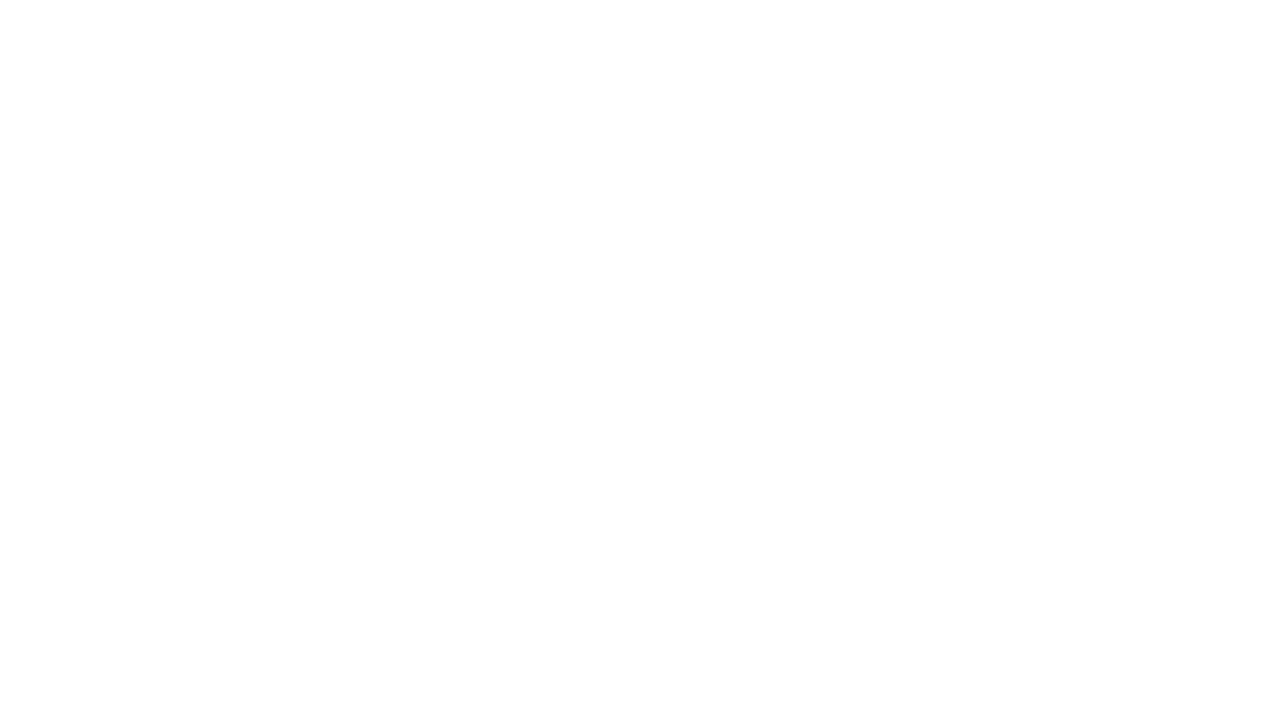